Verifies that the home page of pik.bg loads with the correct title "Информационна агенция ПИК"

Starting URL: https://pik.bg/

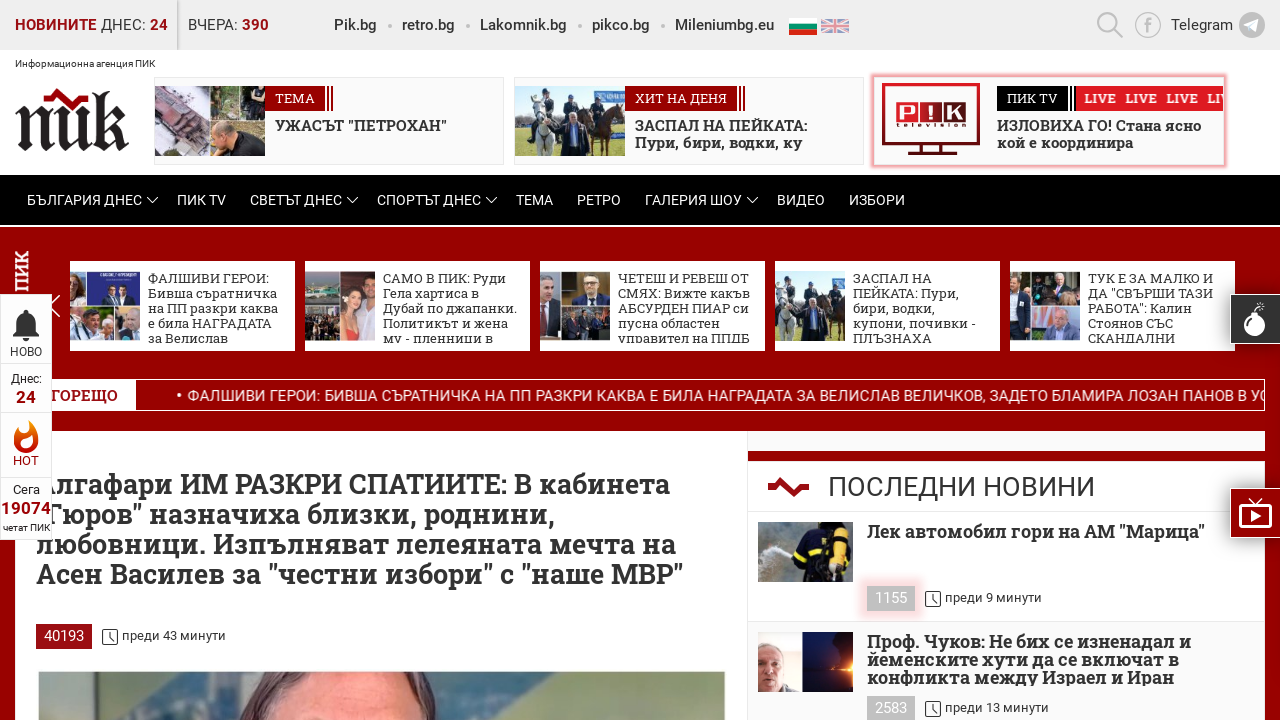

Navigated to https://pik.bg/
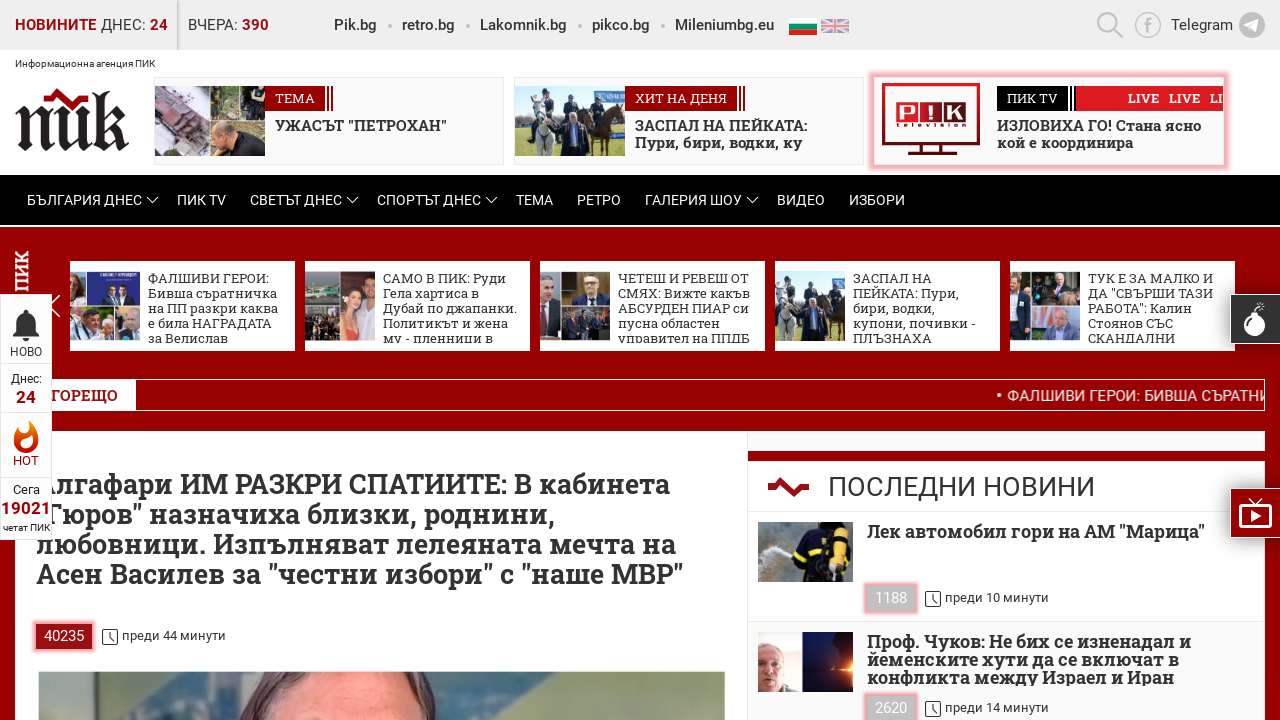

Verified page title is 'Информационна агенция ПИК'
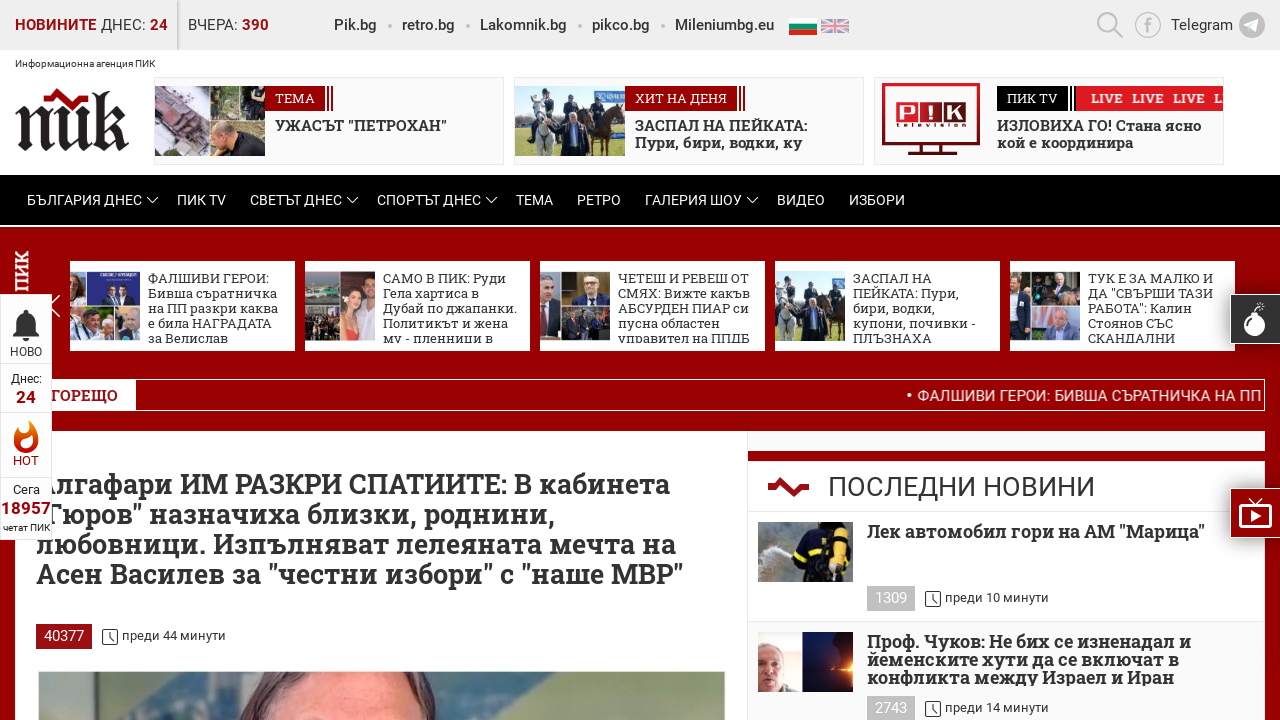

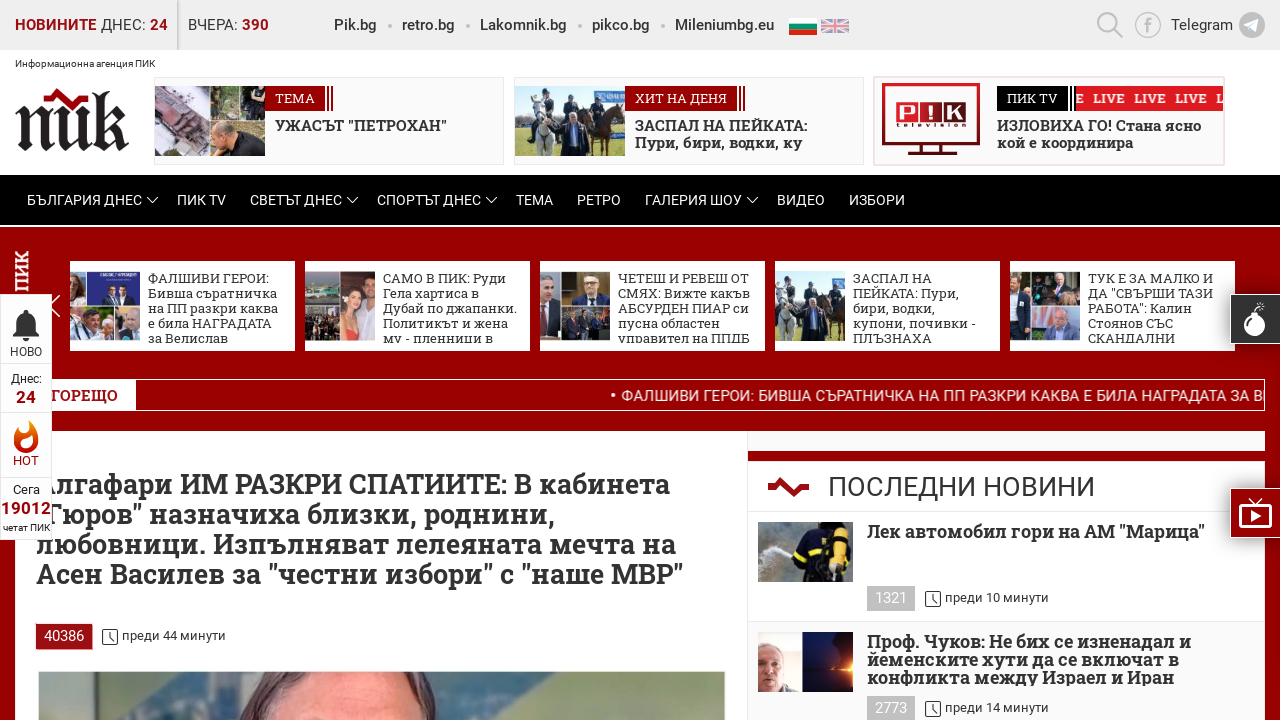